Navigates to Flipkart homepage and retrieves the page title

Starting URL: https://www.flipkart.com/

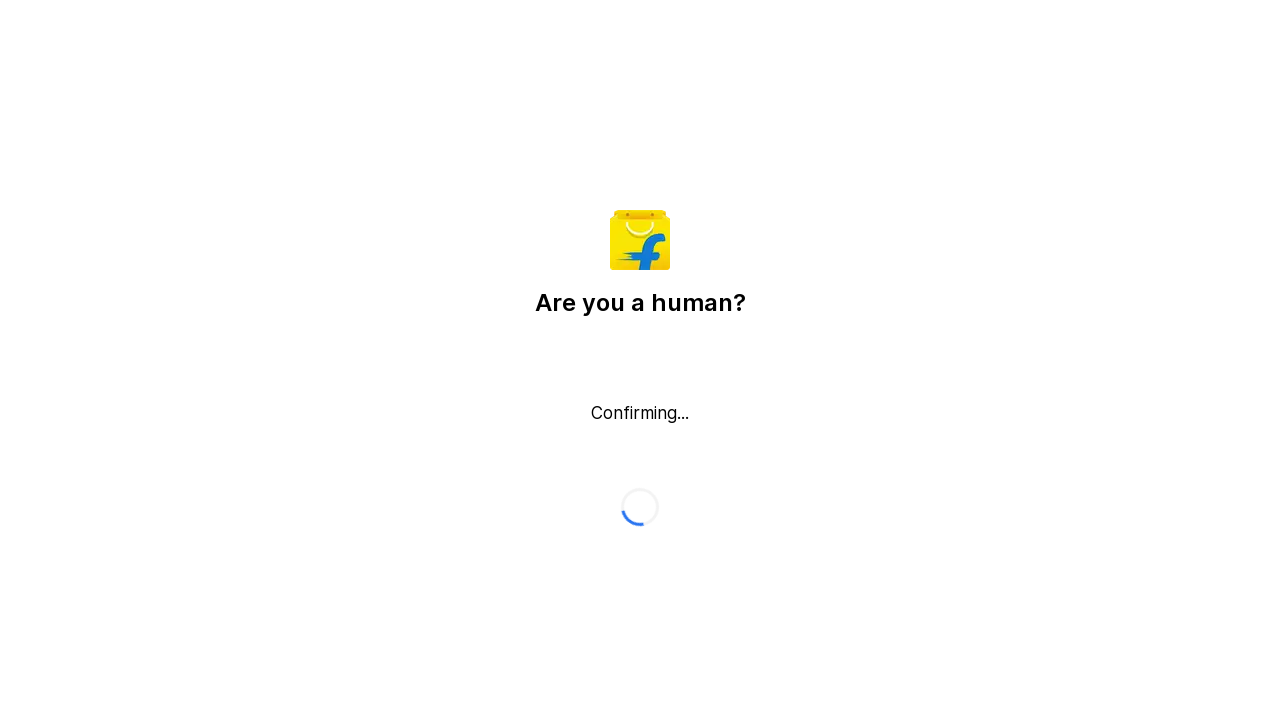

Waited for DOM content to load on Flipkart homepage
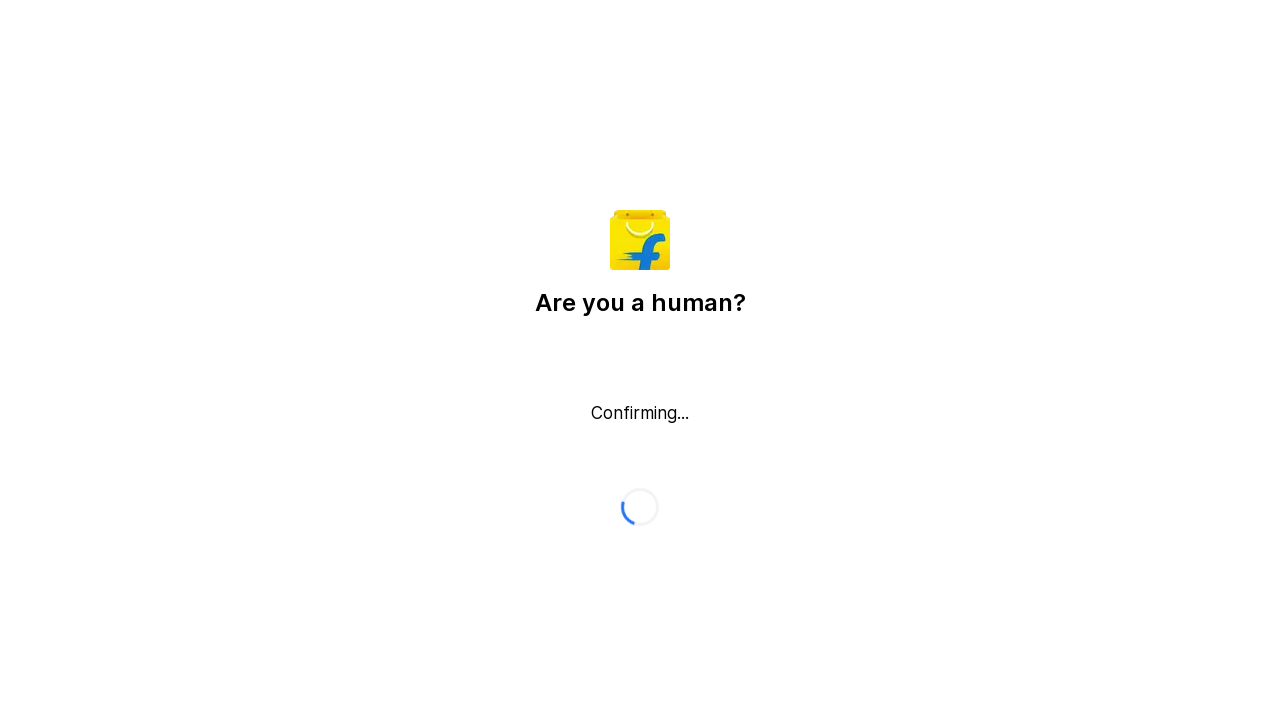

Retrieved page title: Flipkart reCAPTCHA
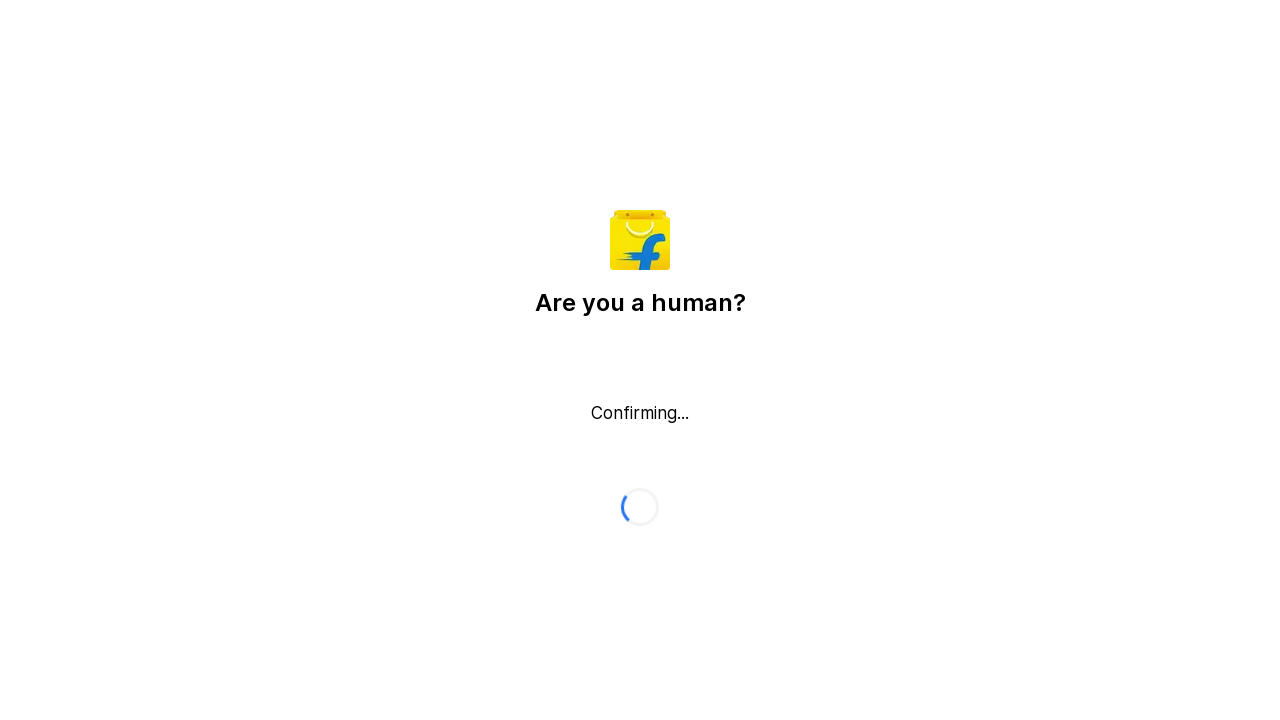

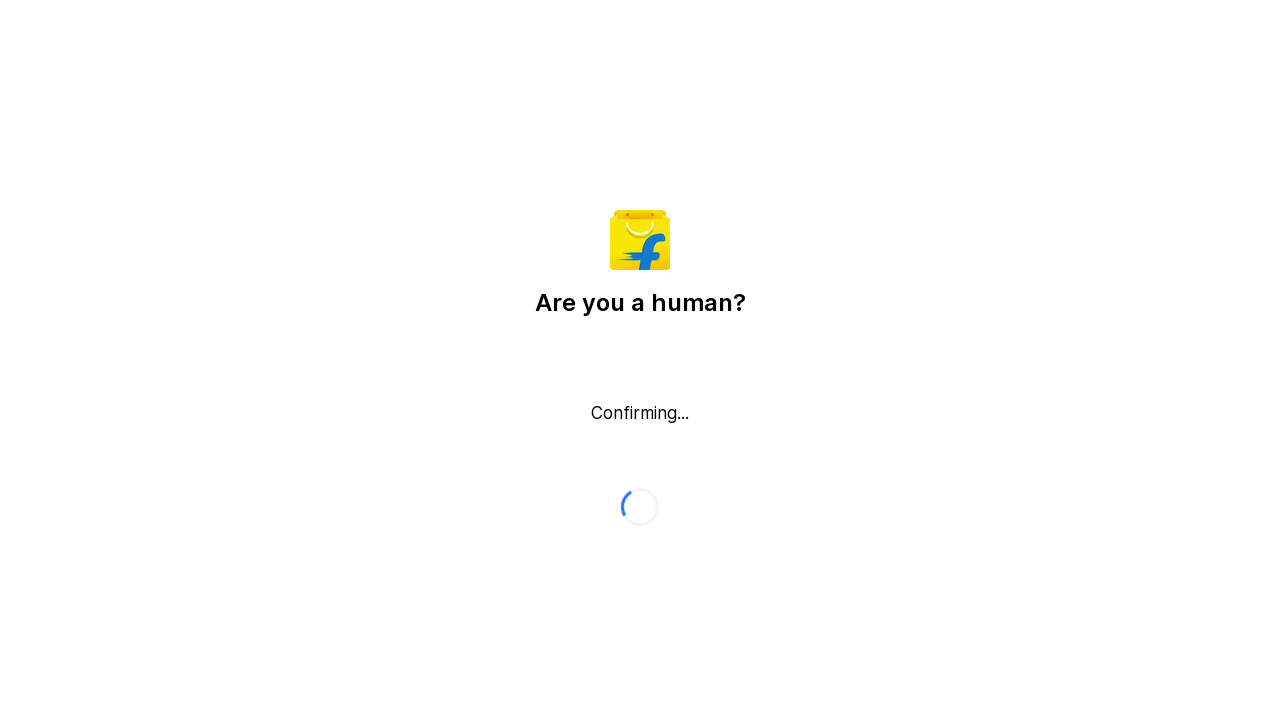